Navigates to Trendyol homepage and verifies the page loads

Starting URL: https://www.trendyol.com/

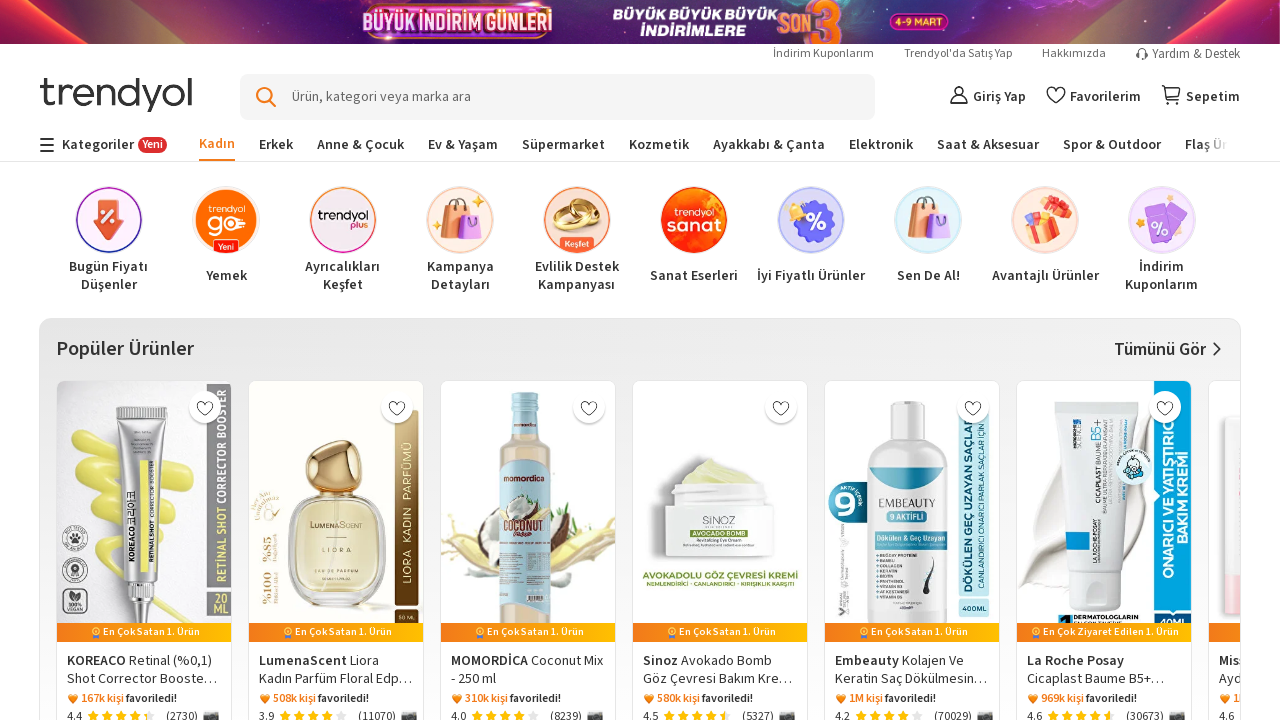

Waited for Trendyol homepage to fully load (DOM content loaded)
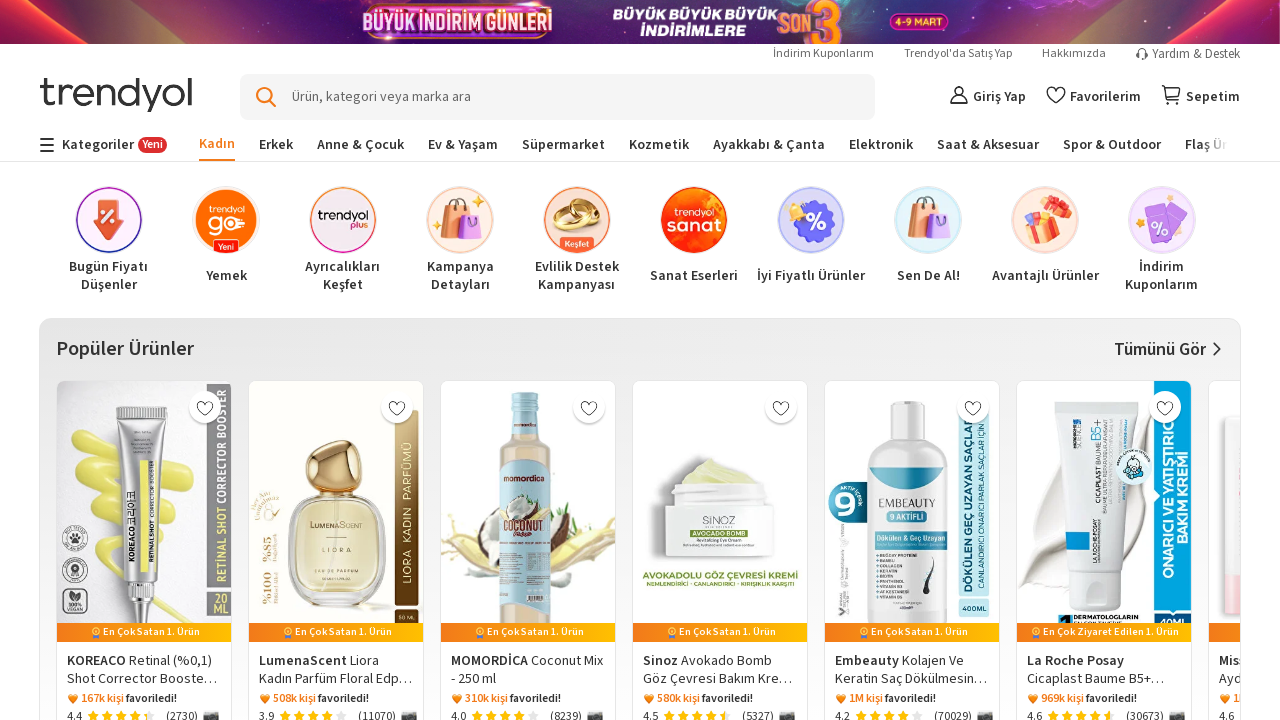

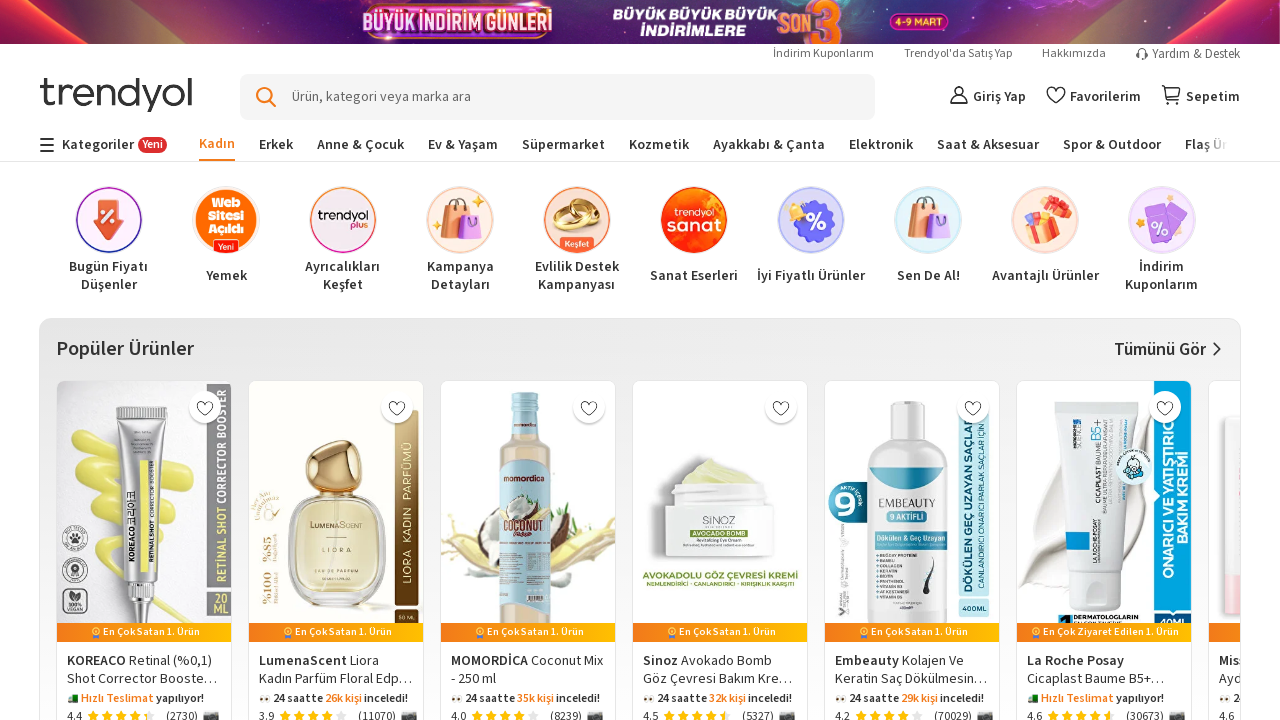